Verifies that there is at least one header element on the page

Starting URL: https://finndude.github.io/DBI-Coursework/People-Search/people-search.html

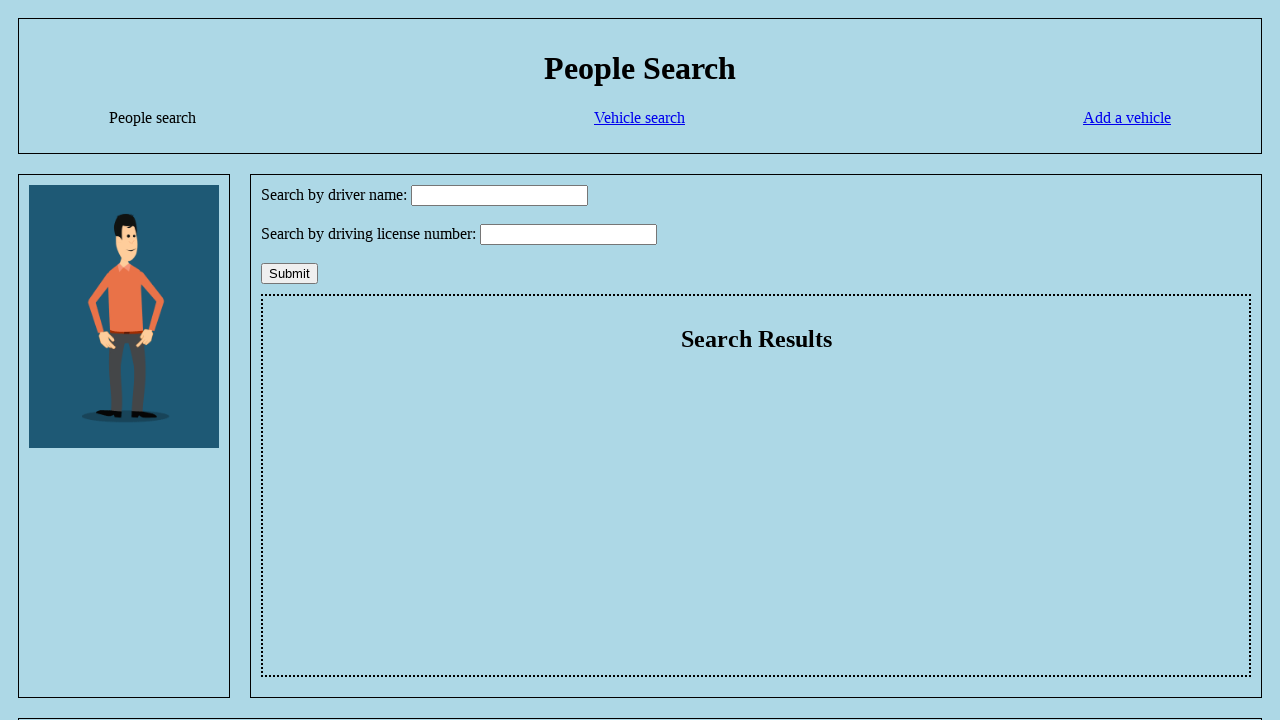

Navigated to people-search.html
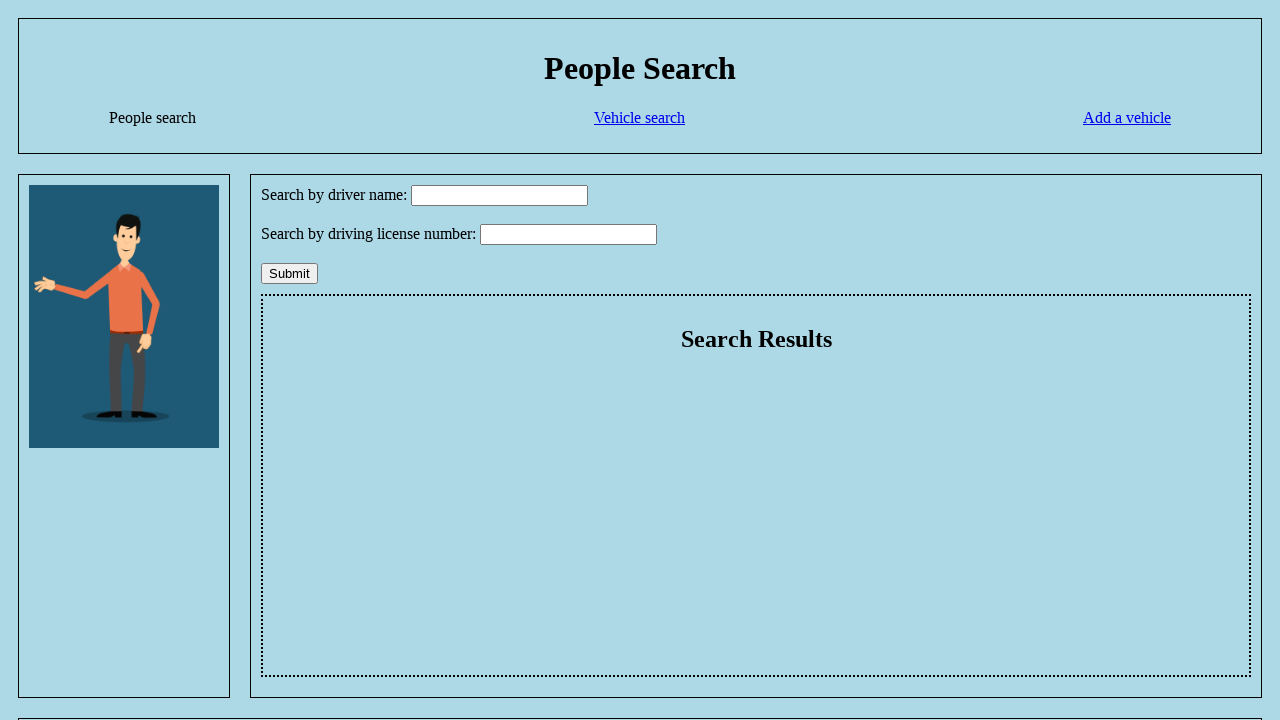

Counted header elements on the page
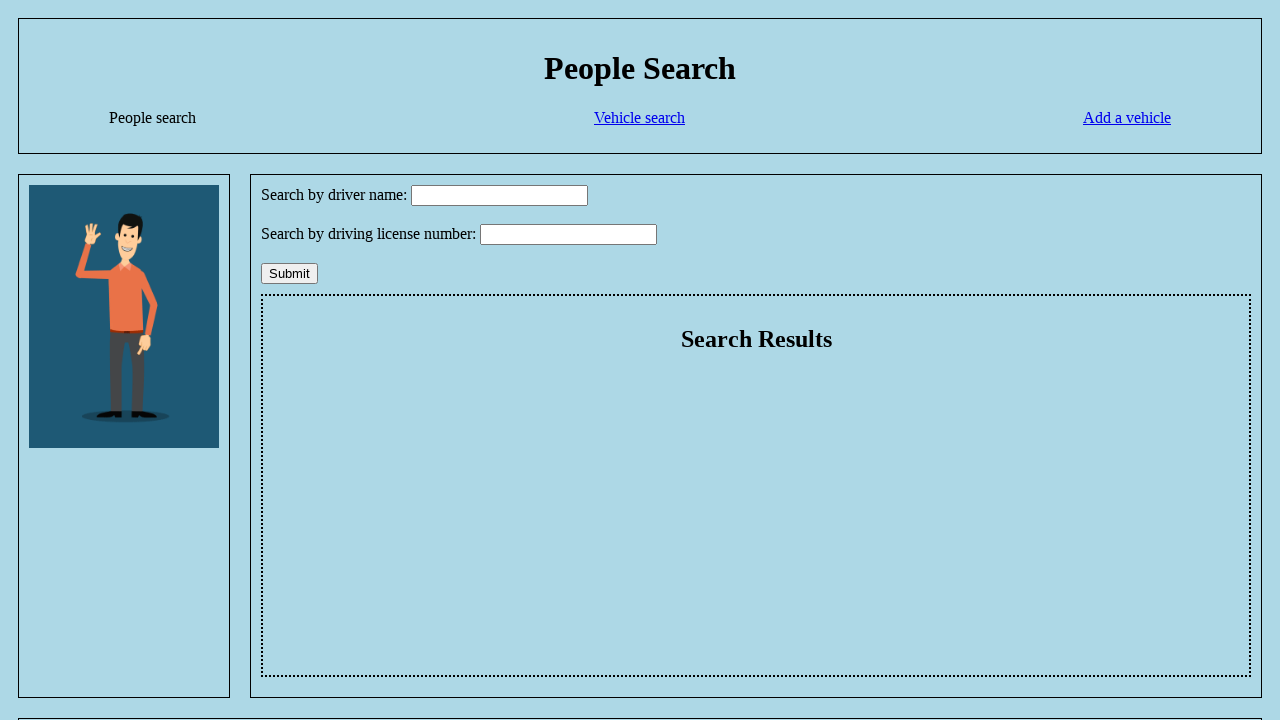

Verified that at least one header element exists on the page
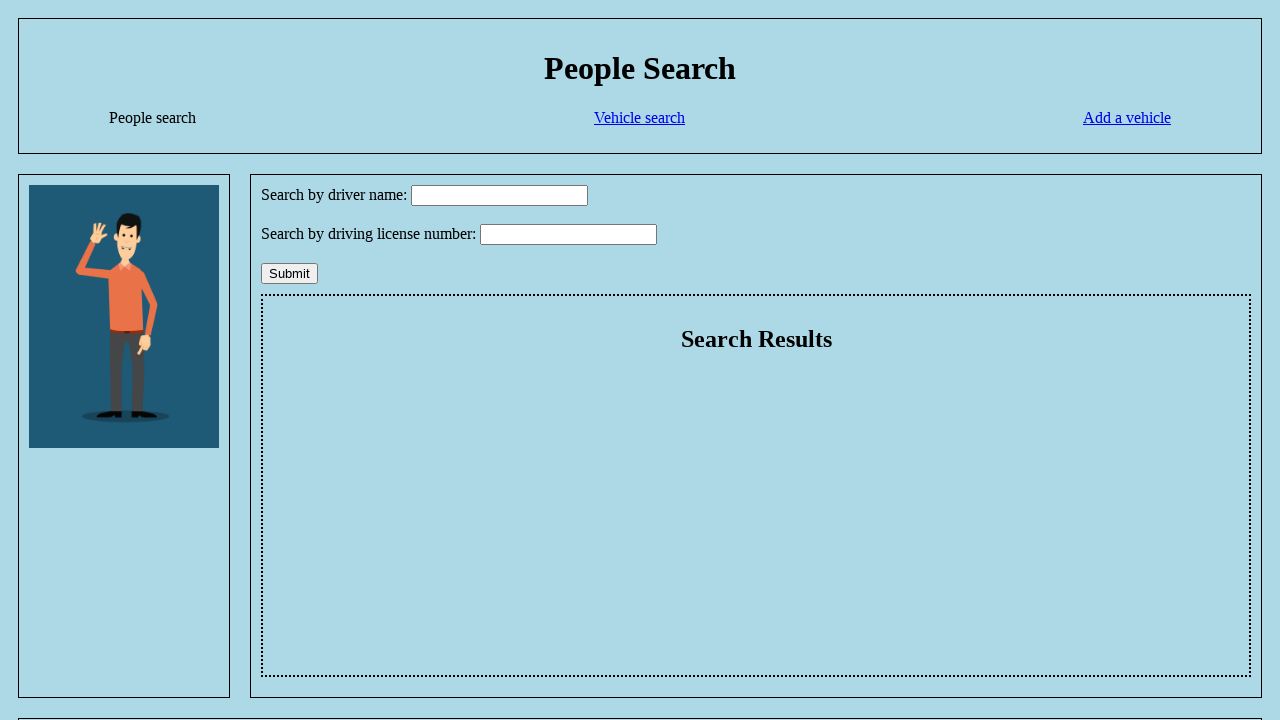

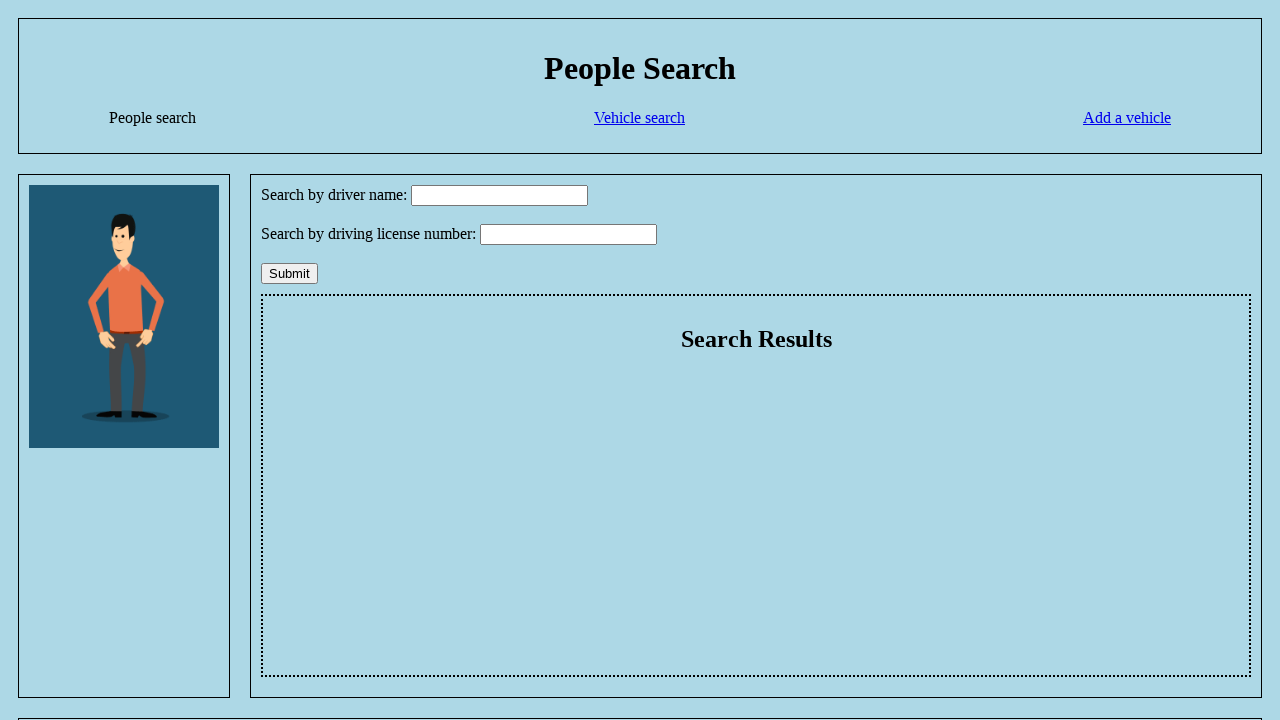